Tests dynamic controls page by interacting with a checkbox (selecting it if not selected) and an input field (enabling it via button click if disabled, then typing text into it).

Starting URL: https://the-internet.herokuapp.com/dynamic_controls

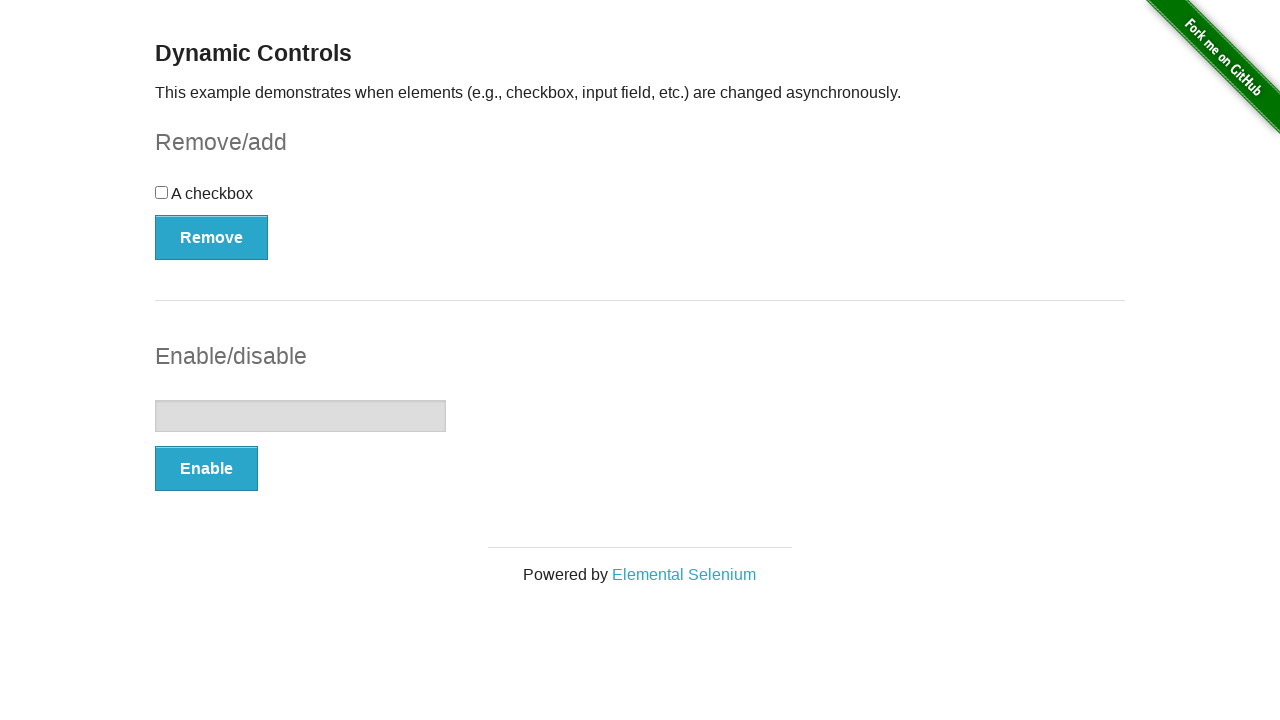

Navigated to dynamic controls page
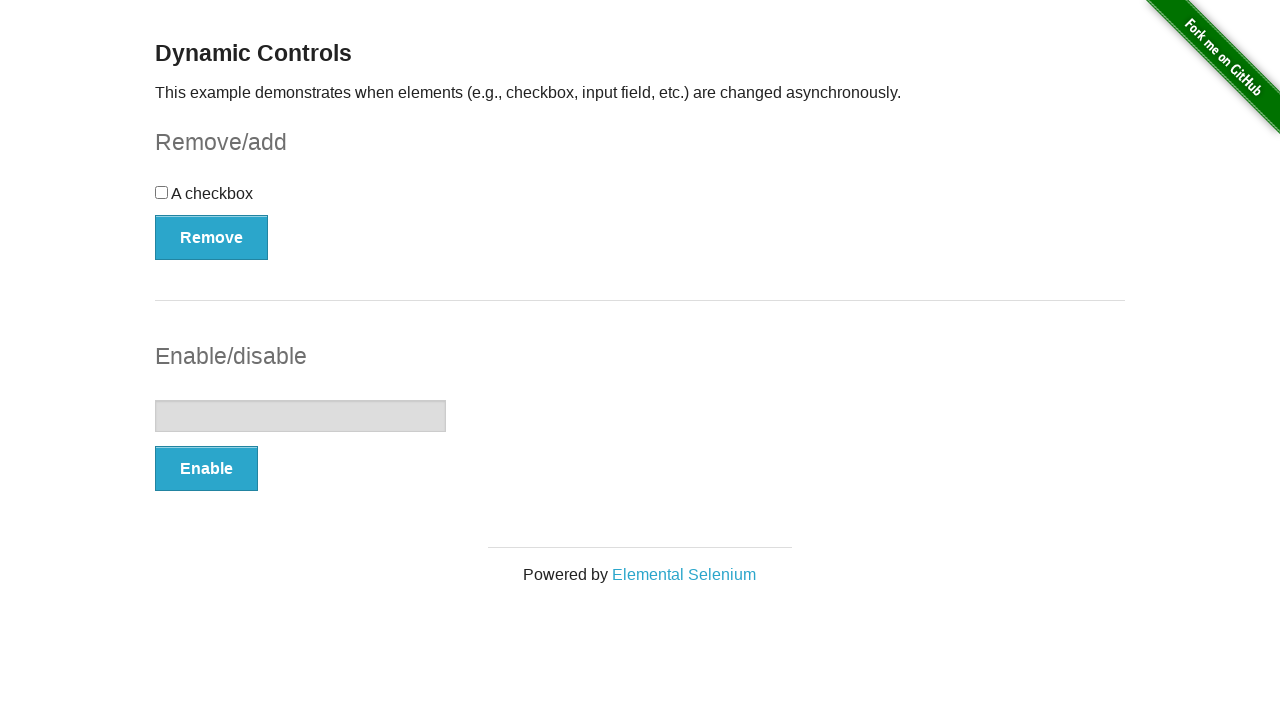

Located checkbox element
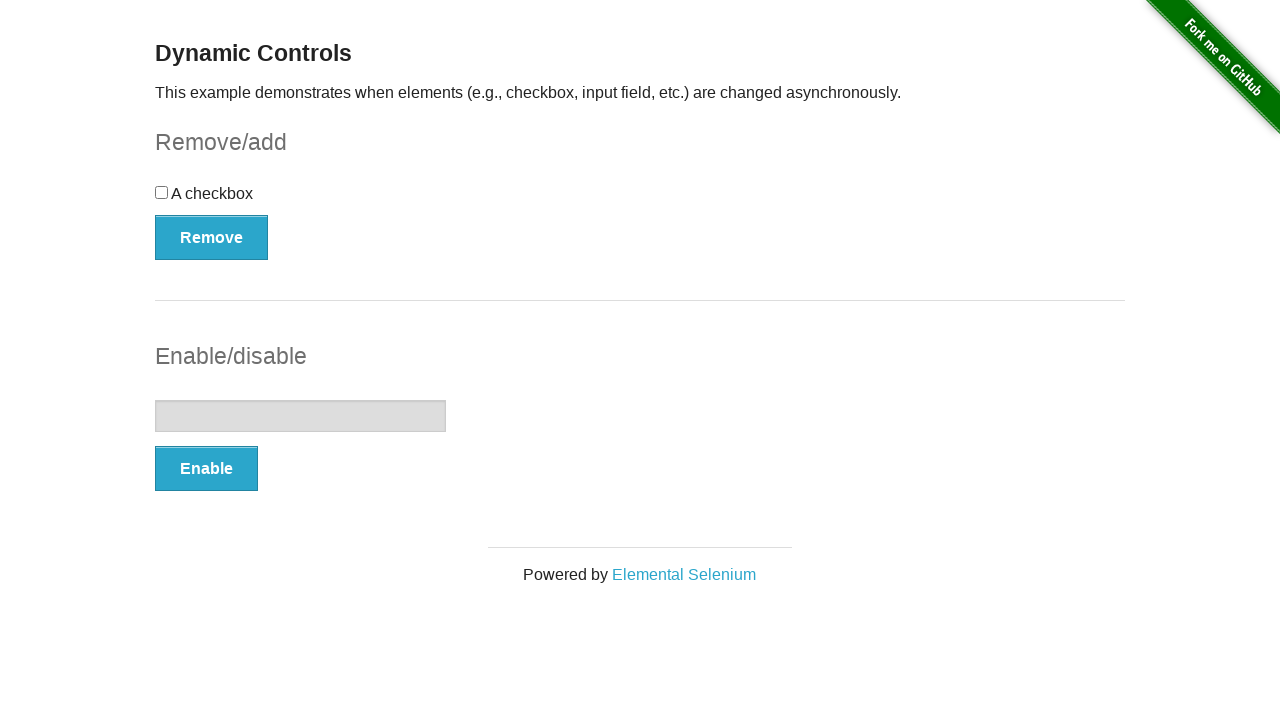

Verified checkbox is not selected
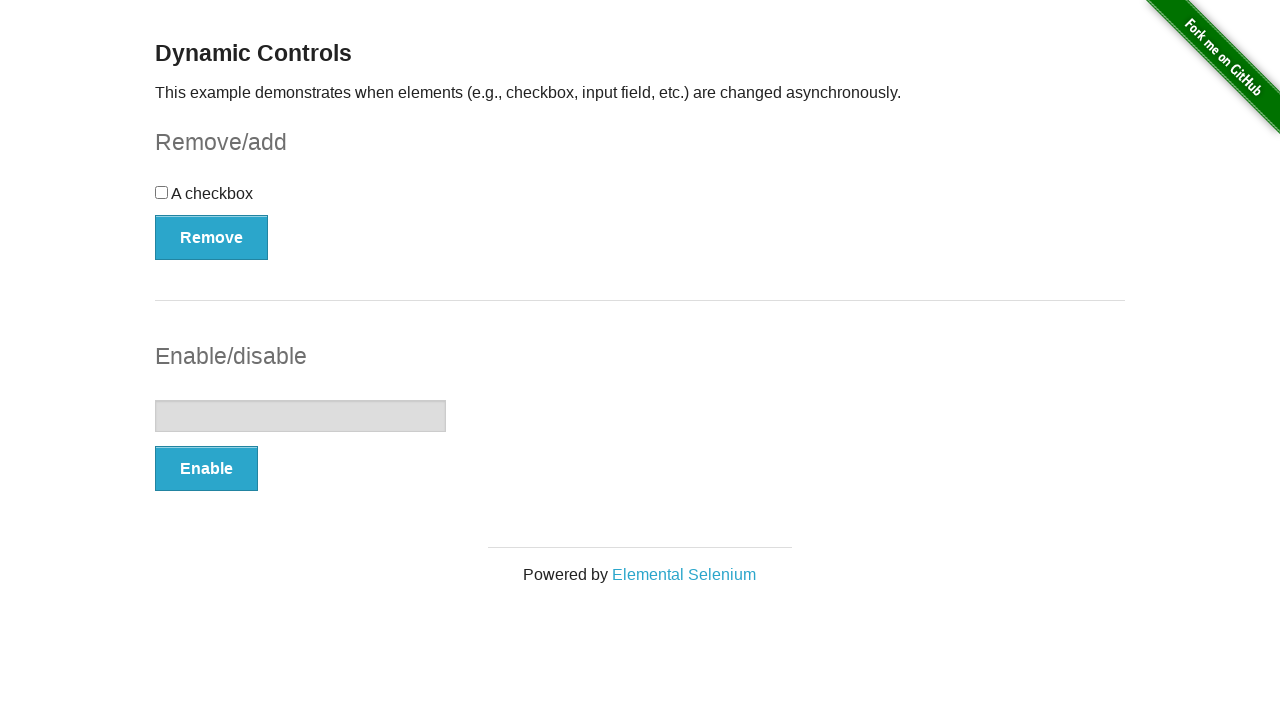

Clicked checkbox to select it at (162, 192) on #checkbox-example input[type='checkbox']
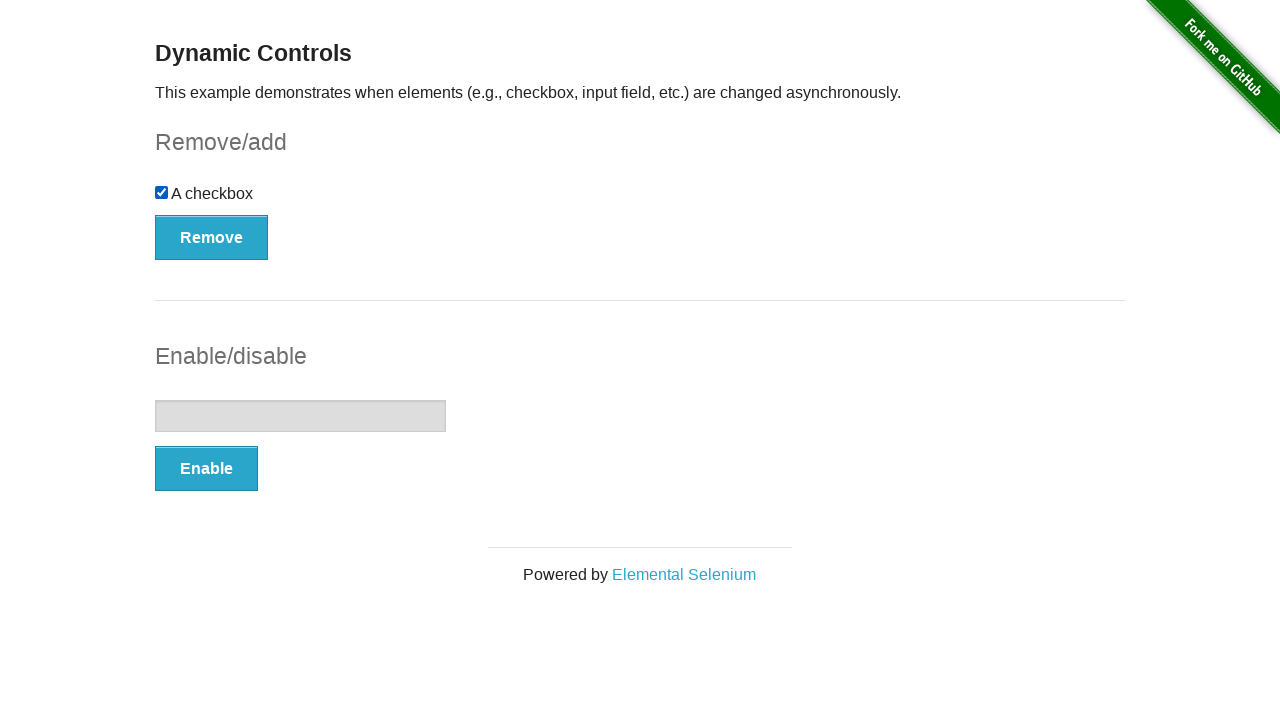

Located input field element
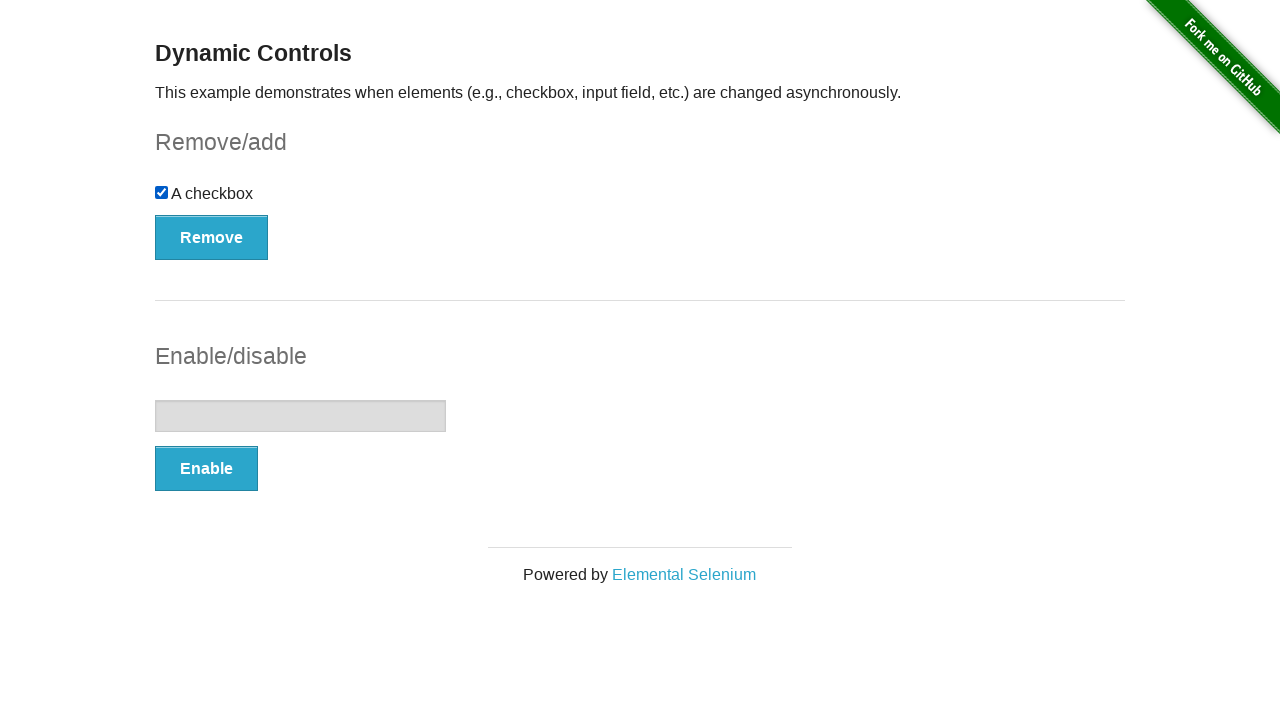

Located enable button element
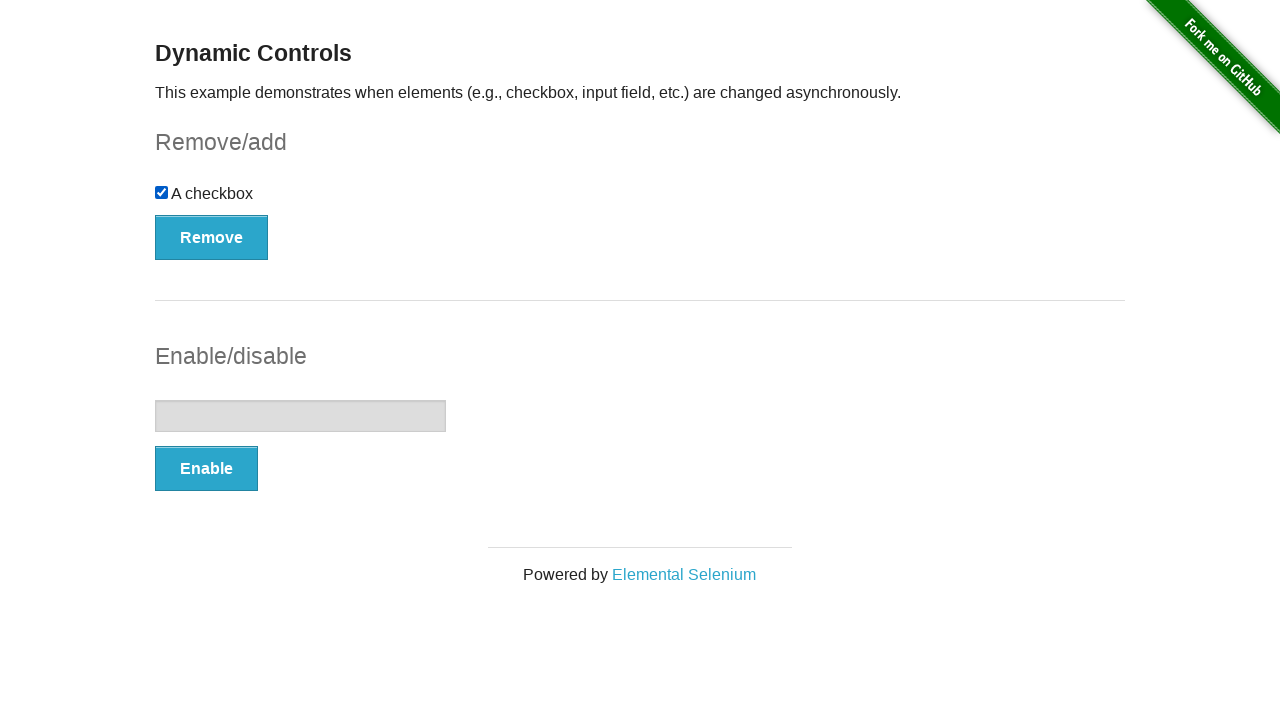

Verified input field is disabled
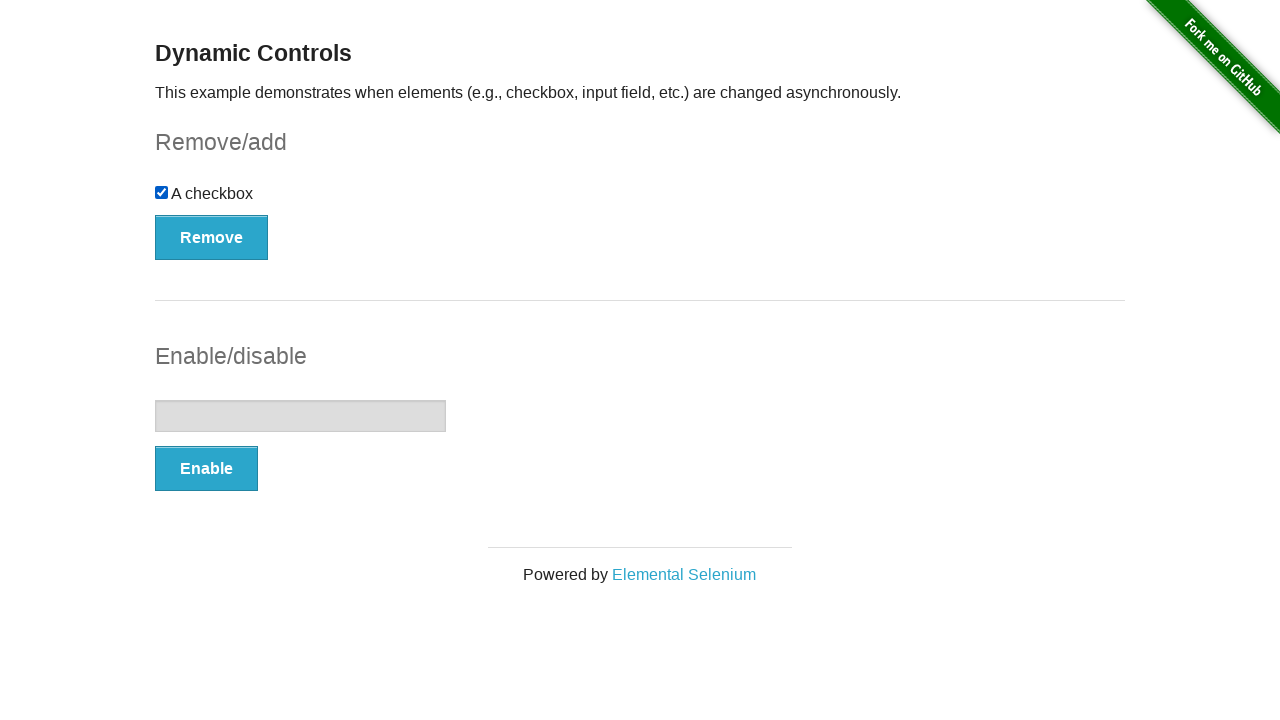

Clicked enable button to enable input field at (206, 469) on #input-example button
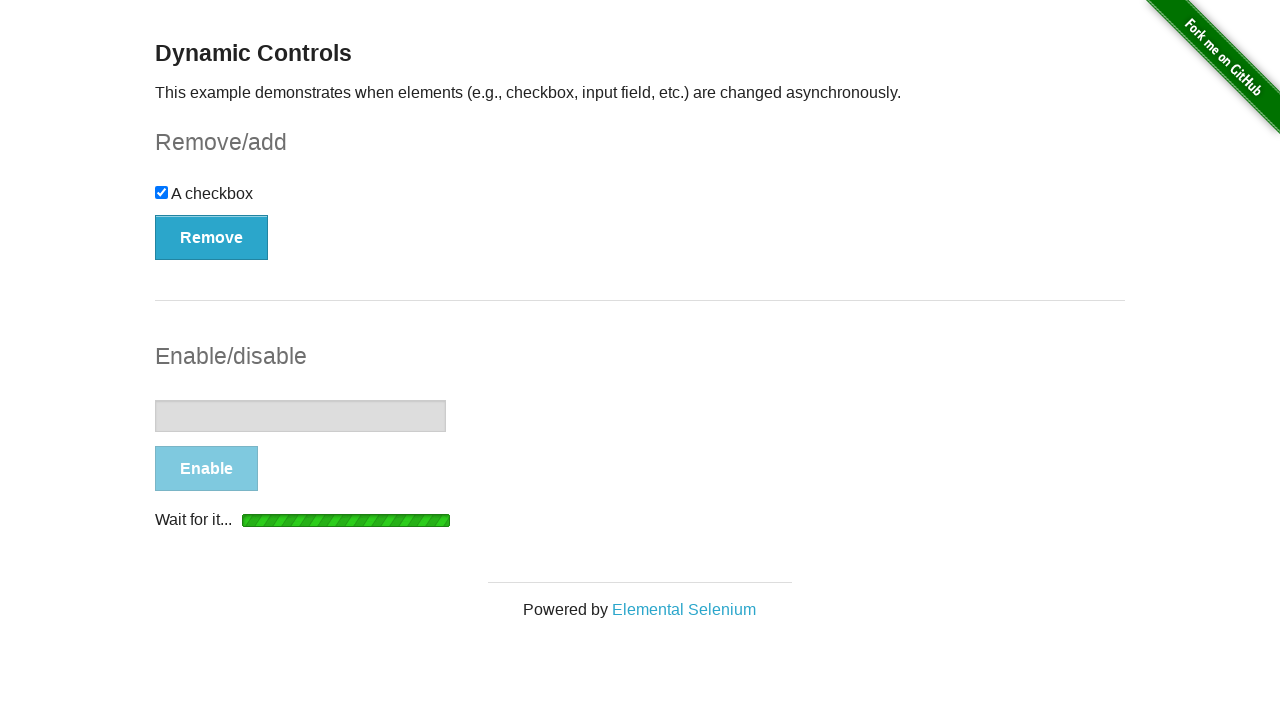

Input field became enabled
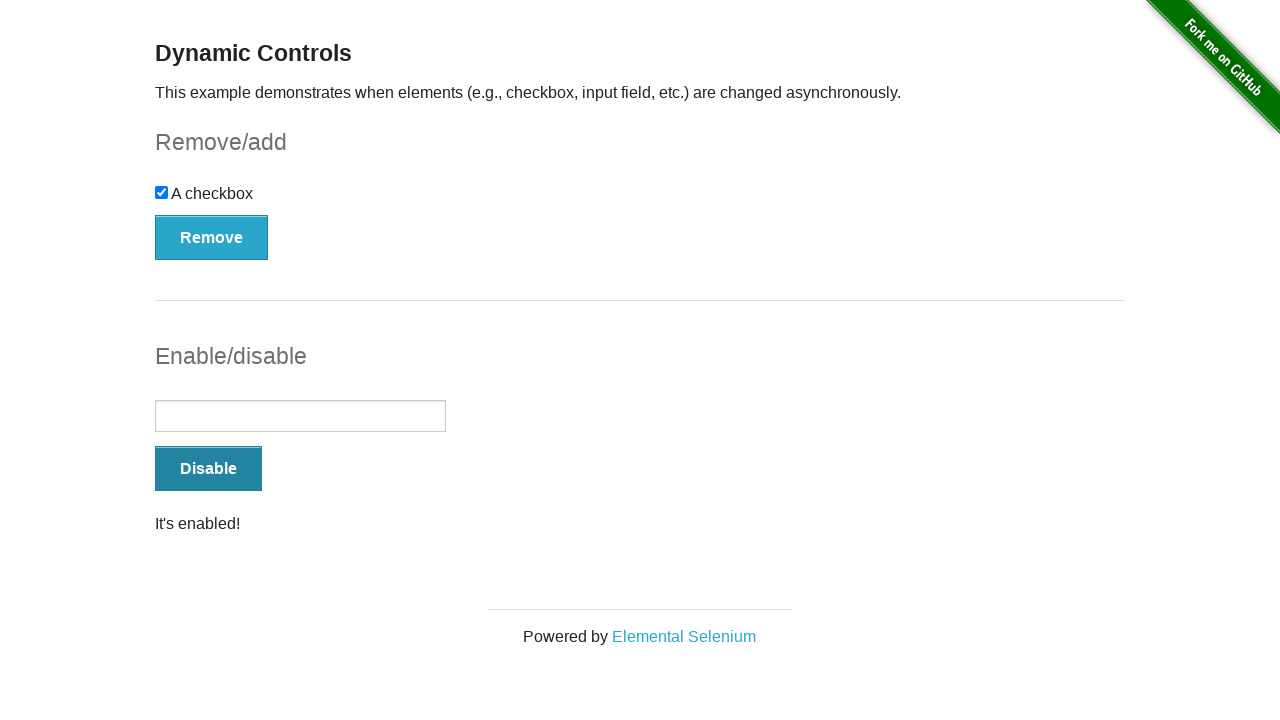

Typed 'Hello, My name is Mia' into input field on #input-example input
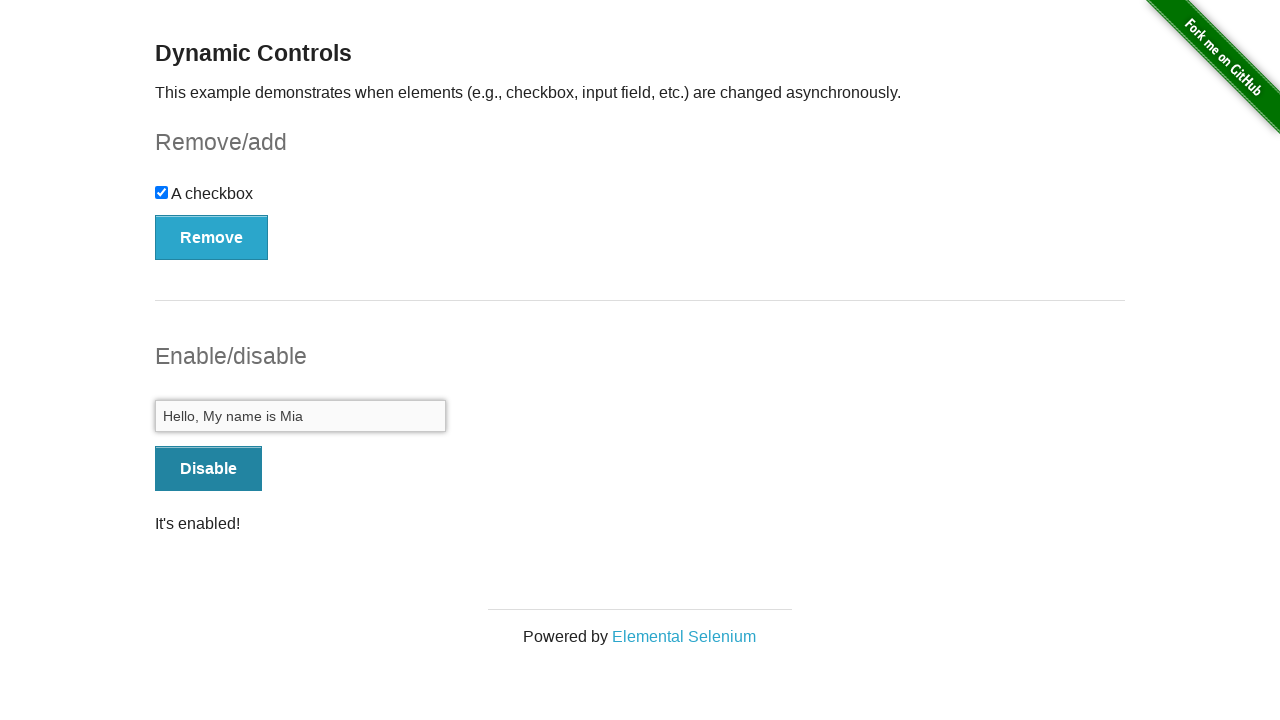

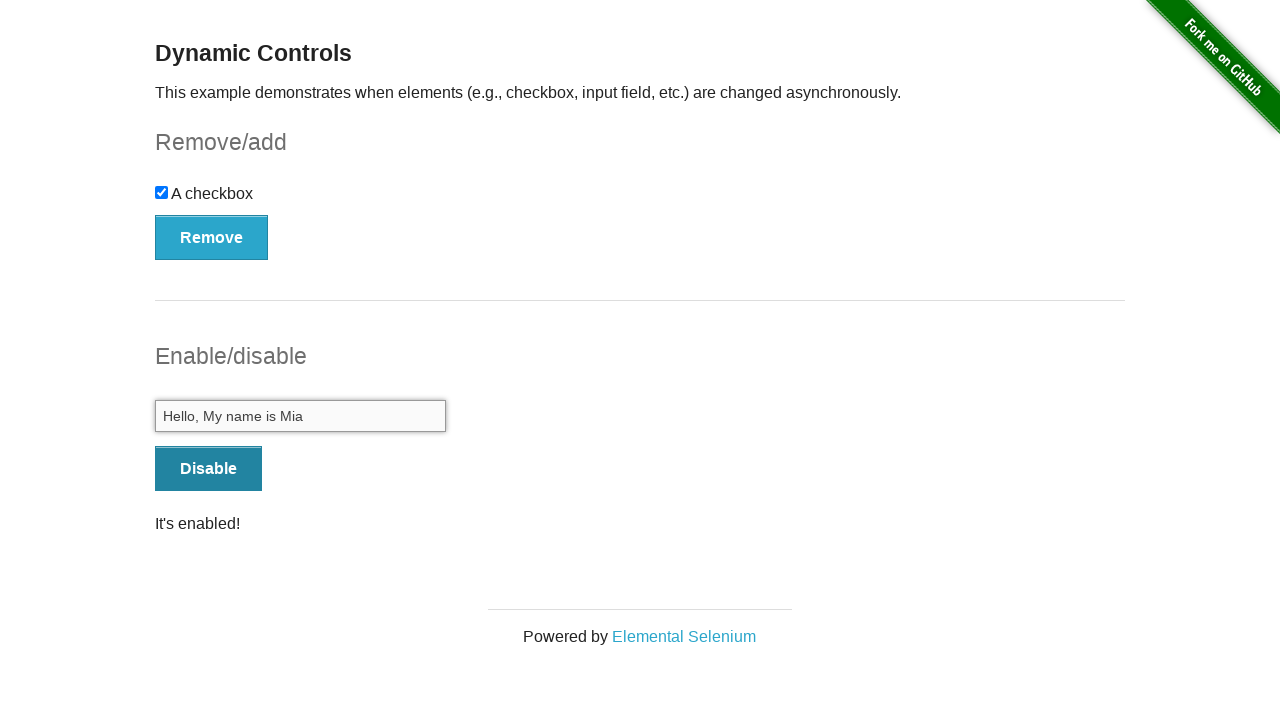